Tests the appointment scheduling form on a Colombian heart institute website by selecting Cardiology service, choosing a follow-up consultation type, and selecting Medellín as the location.

Starting URL: https://institutodelcorazon.org/solicitar-cita/

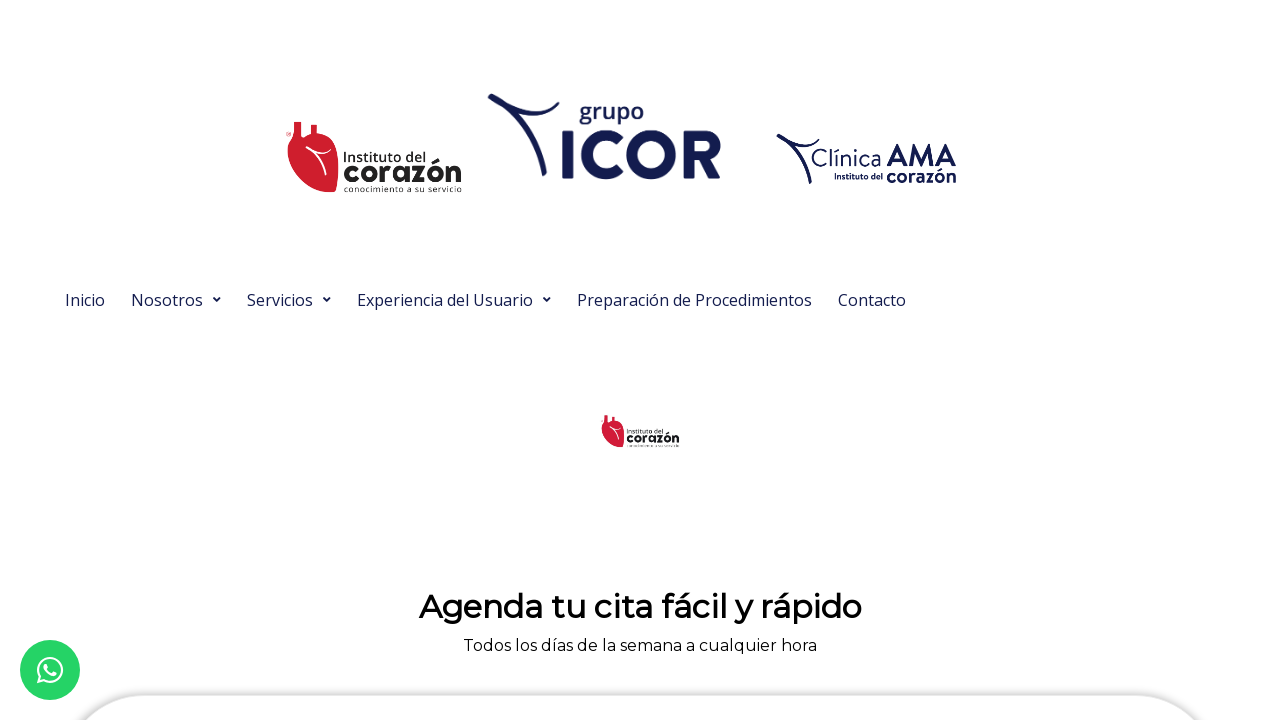

Waited for page to reach networkidle state
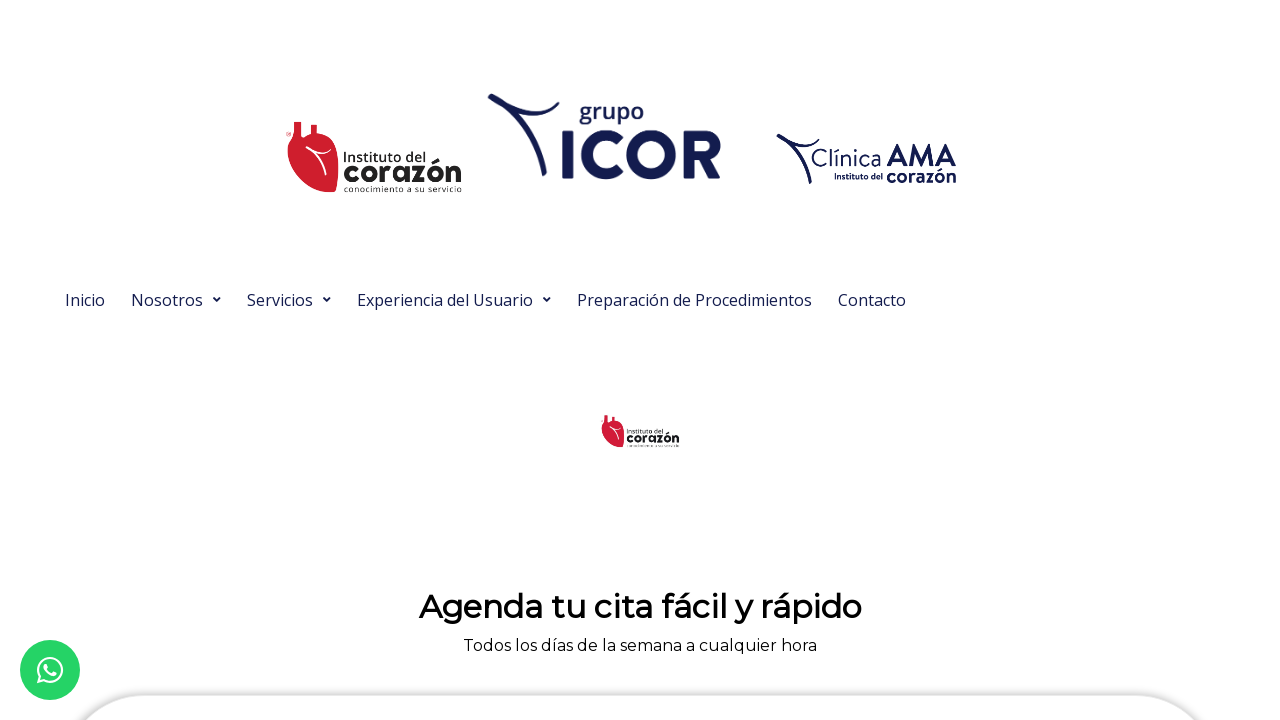

Waited 5 seconds for additional page loading
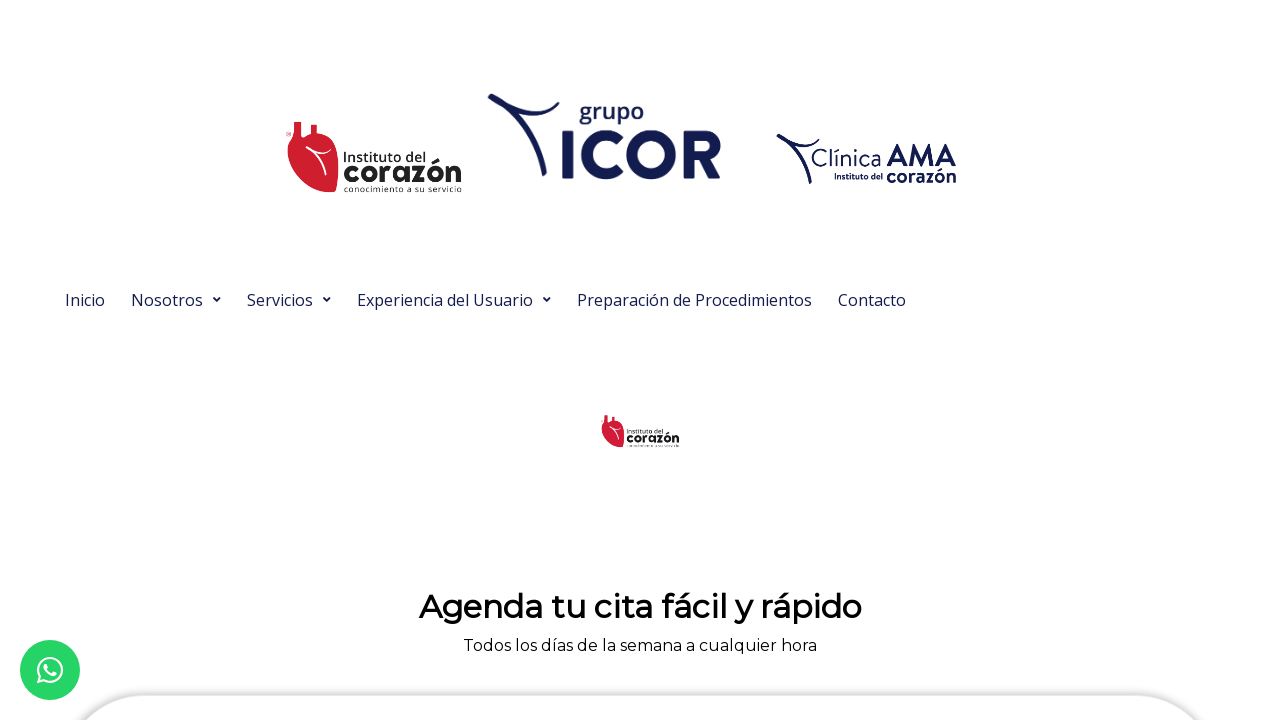

Checked all iframes for service button and identified target frame
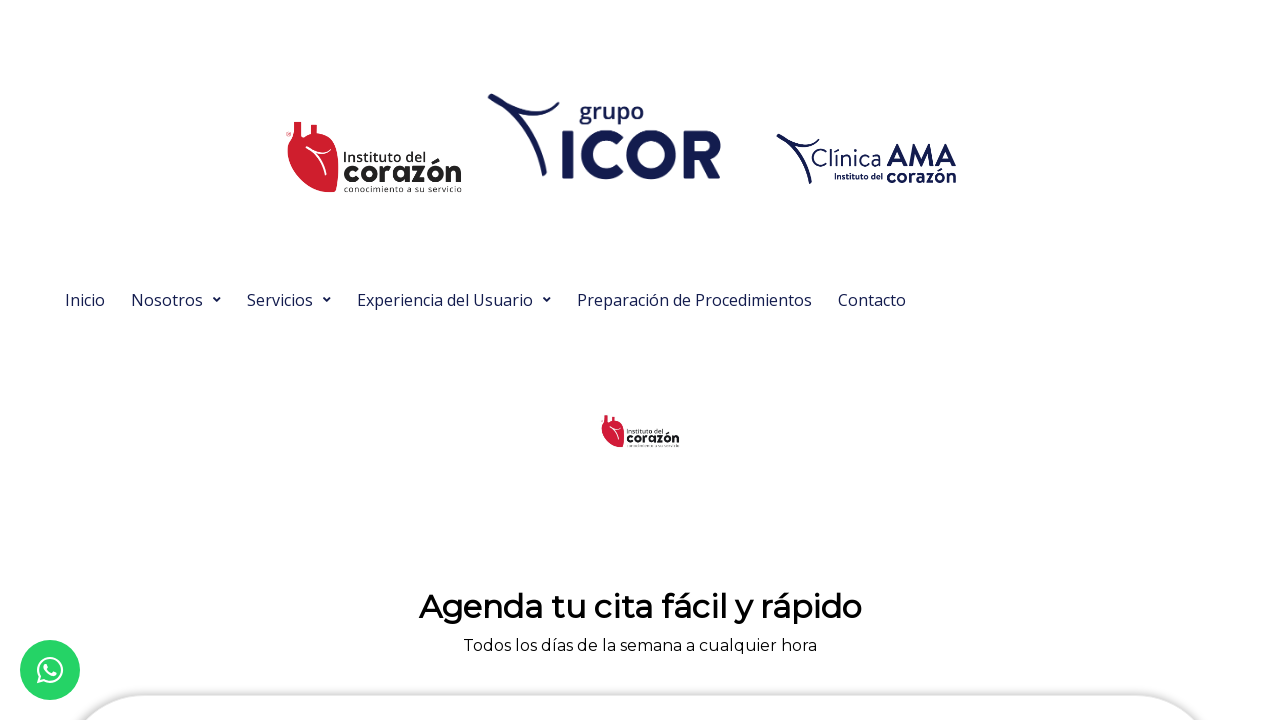

Service dropdown button became available
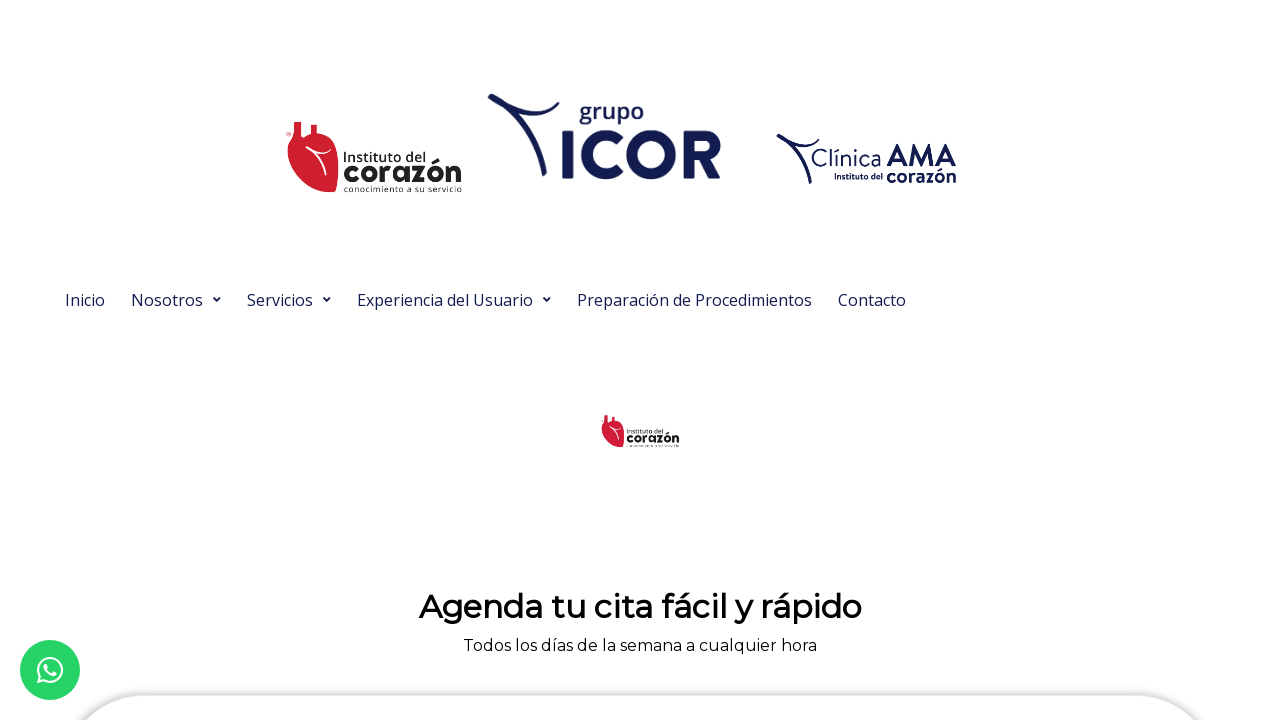

Clicked on service dropdown button to open services list at (536, 360) on #button_service
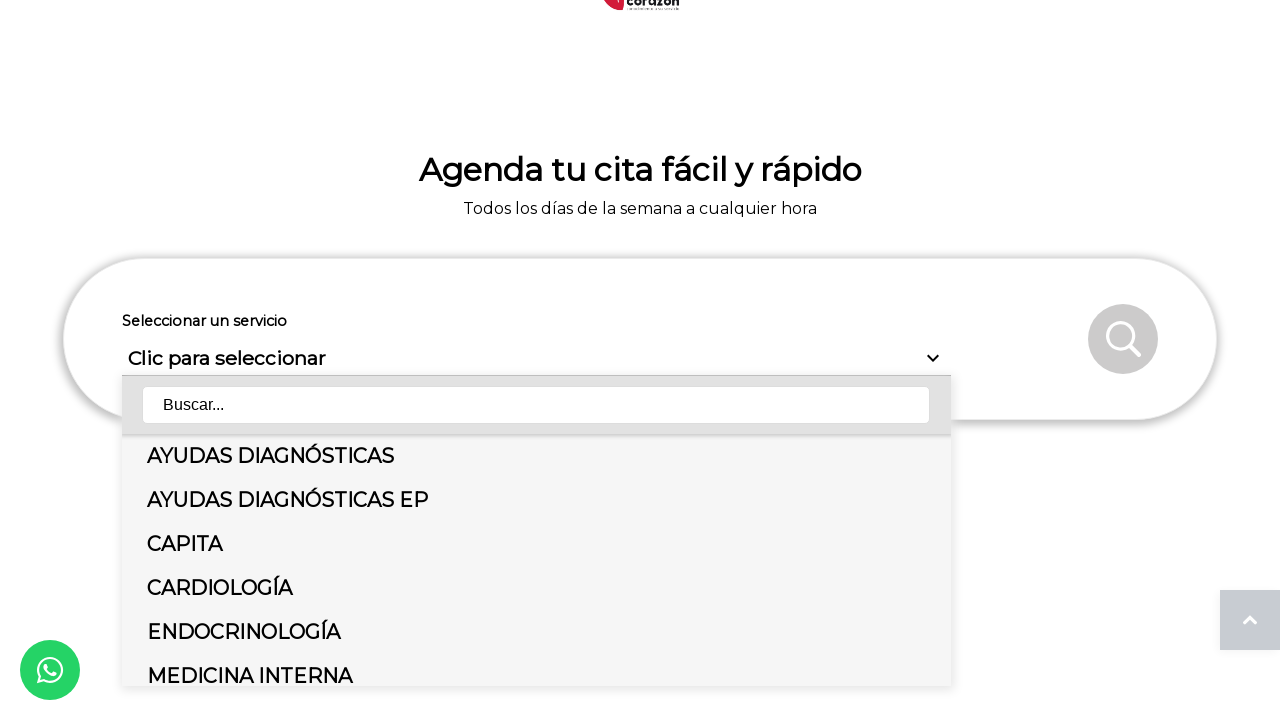

Service list dropdown appeared
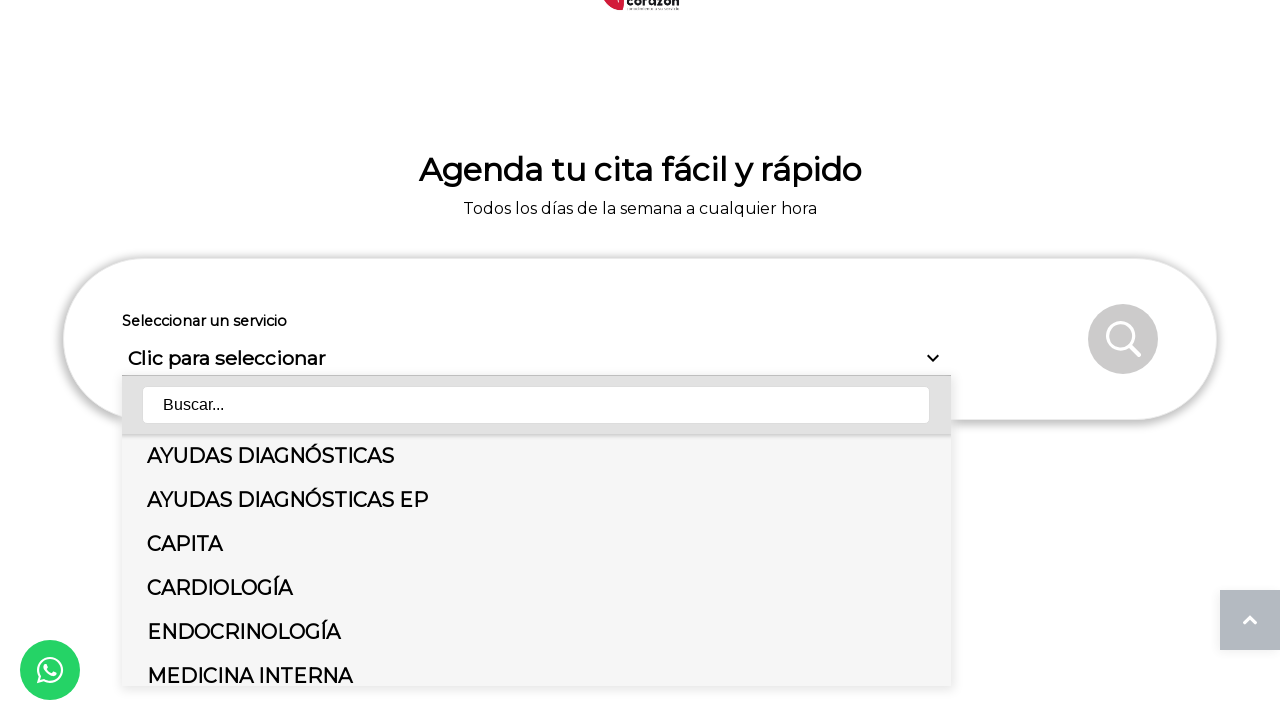

Waited 2 seconds for service list to fully render
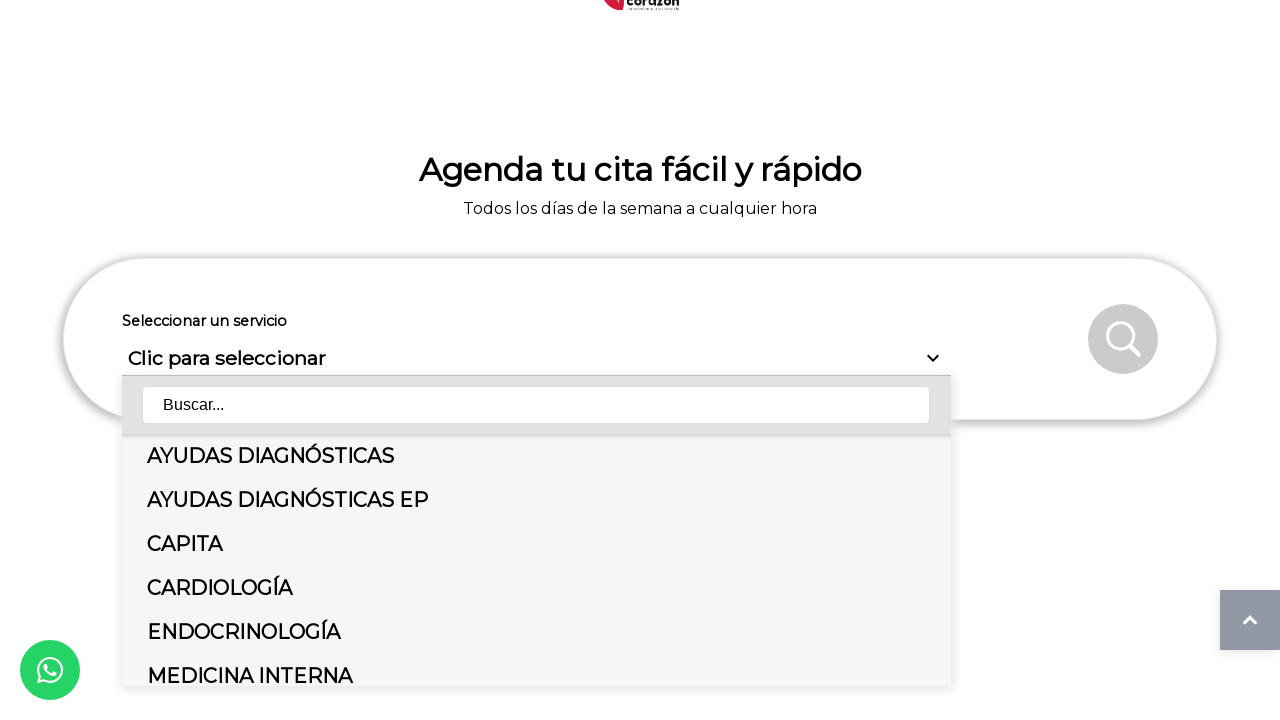

Selected CARDIOLOGÍA service from the list at (536, 588) on button.action.service[data-value='1450'][data-name='CARDIOLOGÍA']
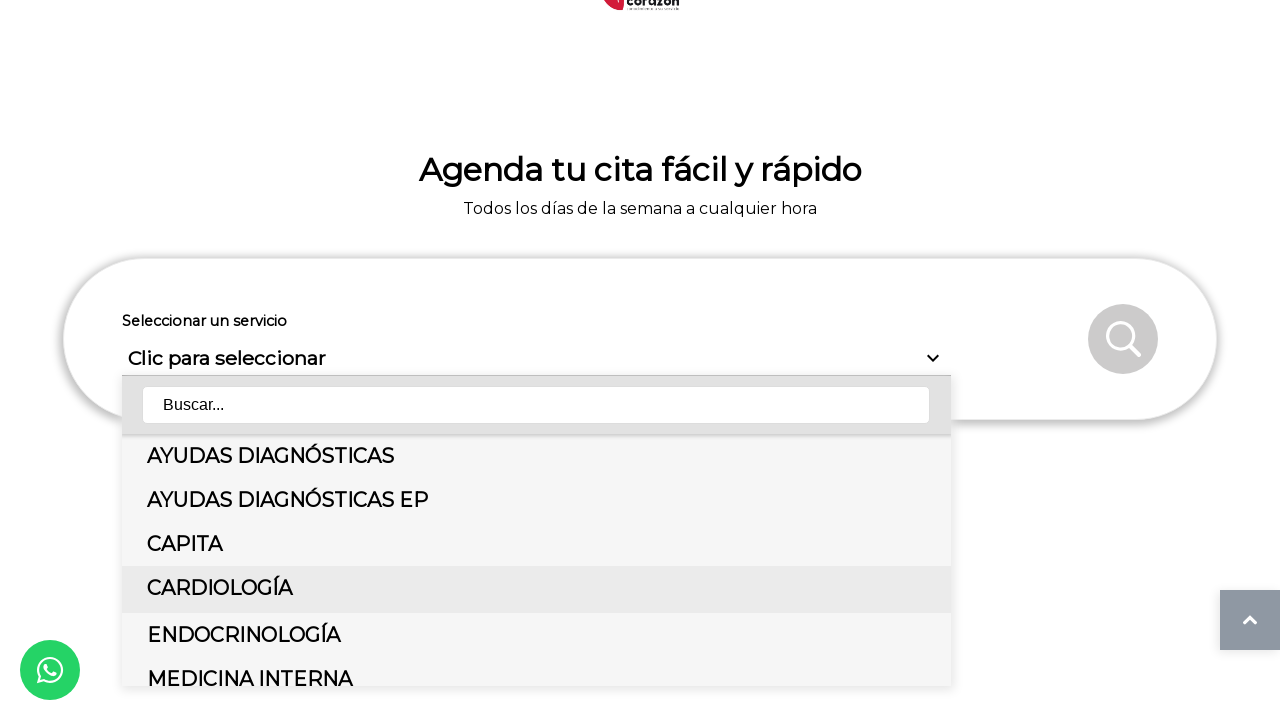

Waited 2 seconds after selecting Cardiology service
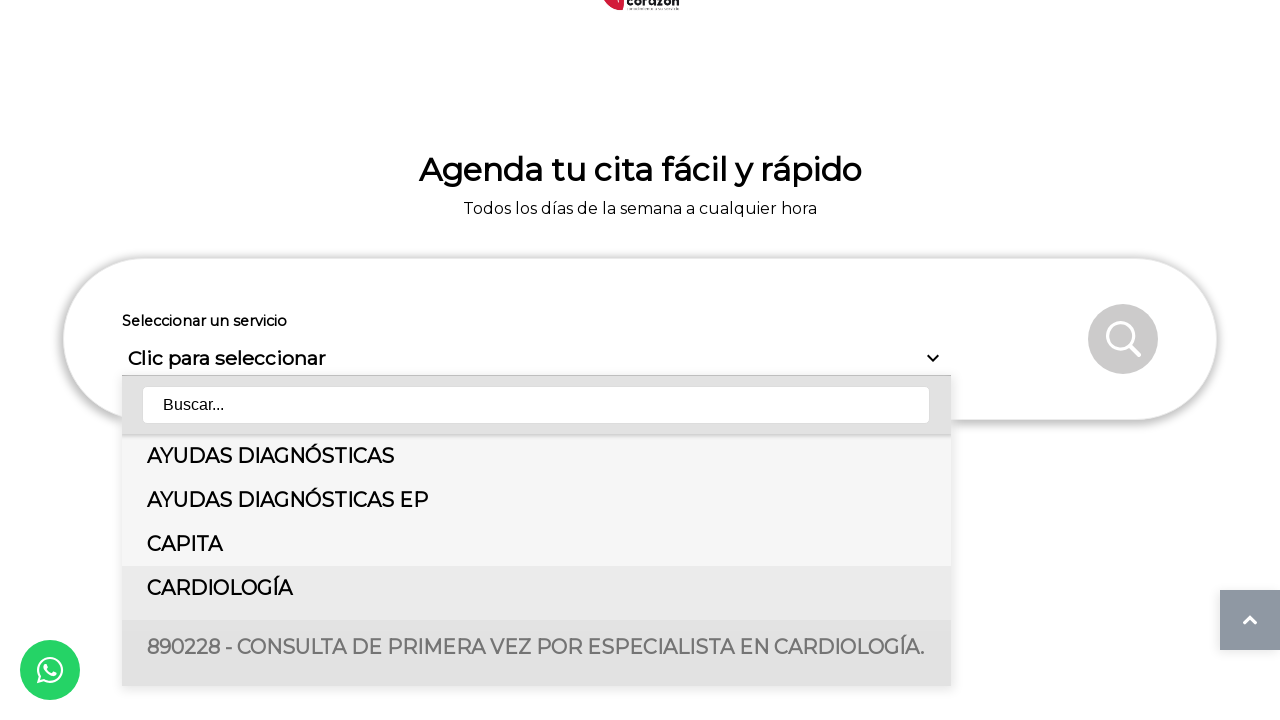

Selected follow-up consultation type (Control/Follow-up) at (536, 530) on button[data-value='1511'][data-parent_id='1450']
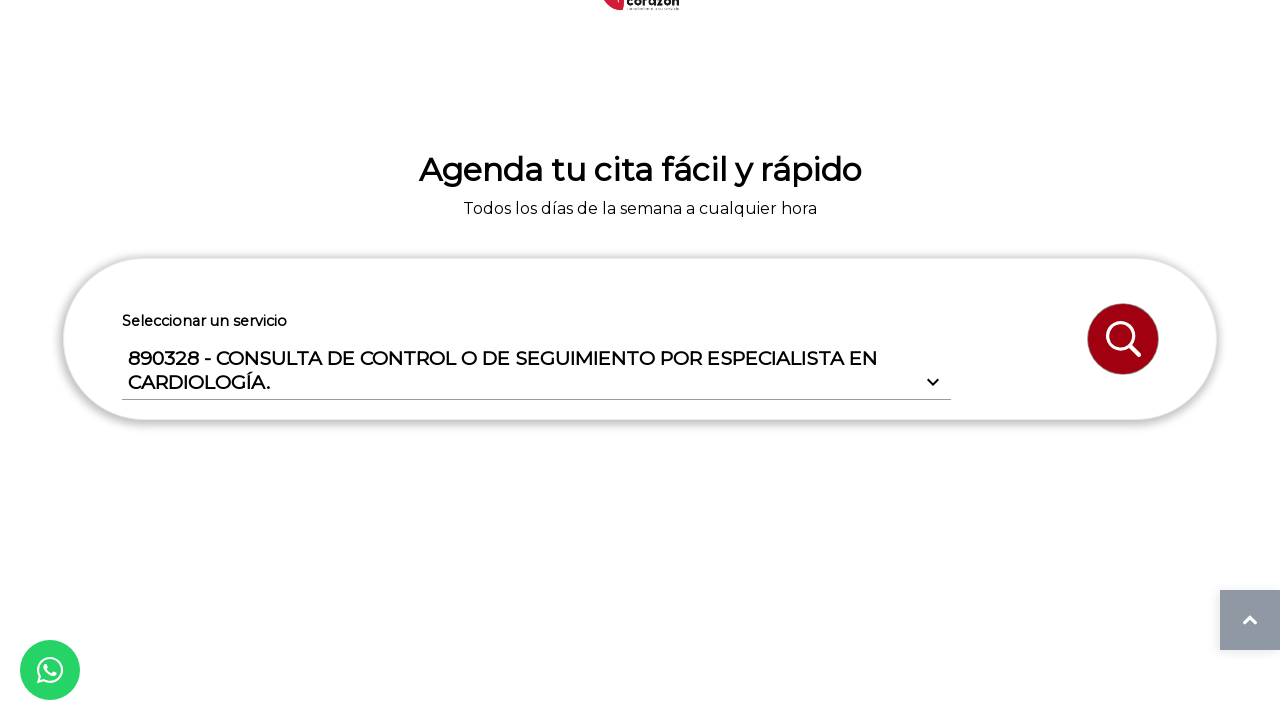

Waited 2 seconds after selecting consultation type
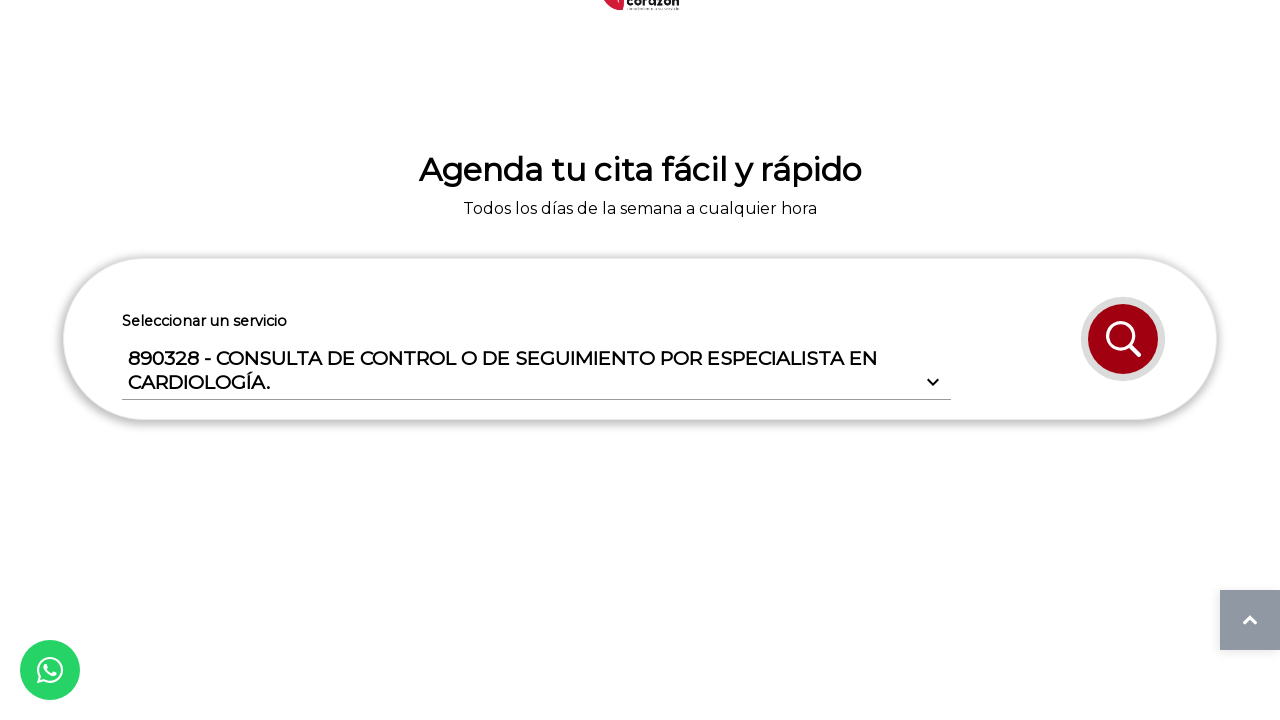

Clicked search button to proceed with appointment search at (1123, 339) on #btn_search
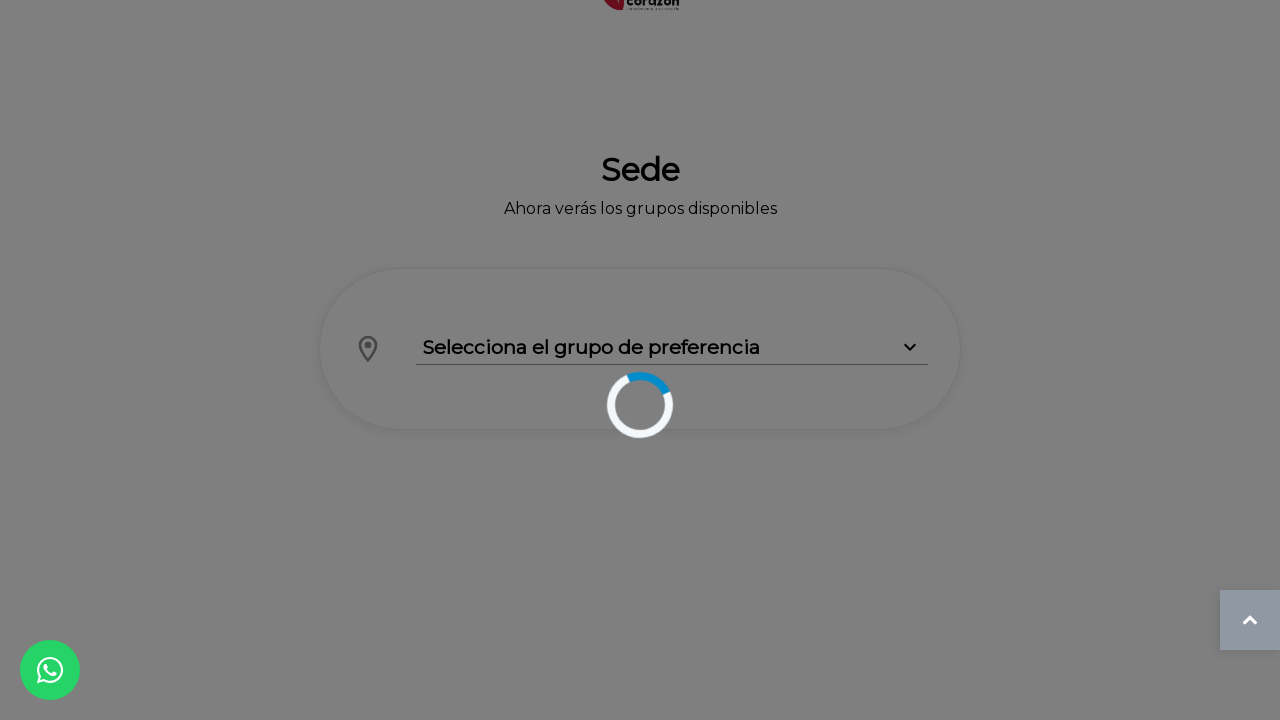

Waited 5 seconds for search results to load
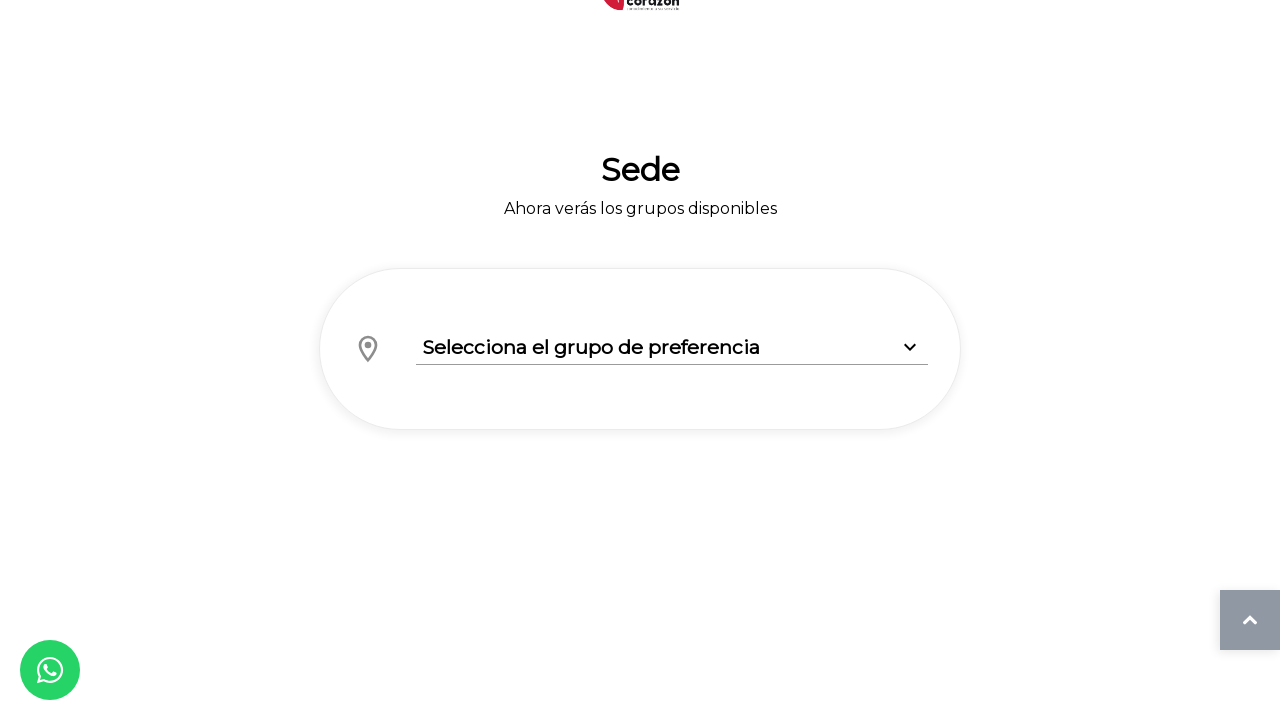

Location/group selection section became available
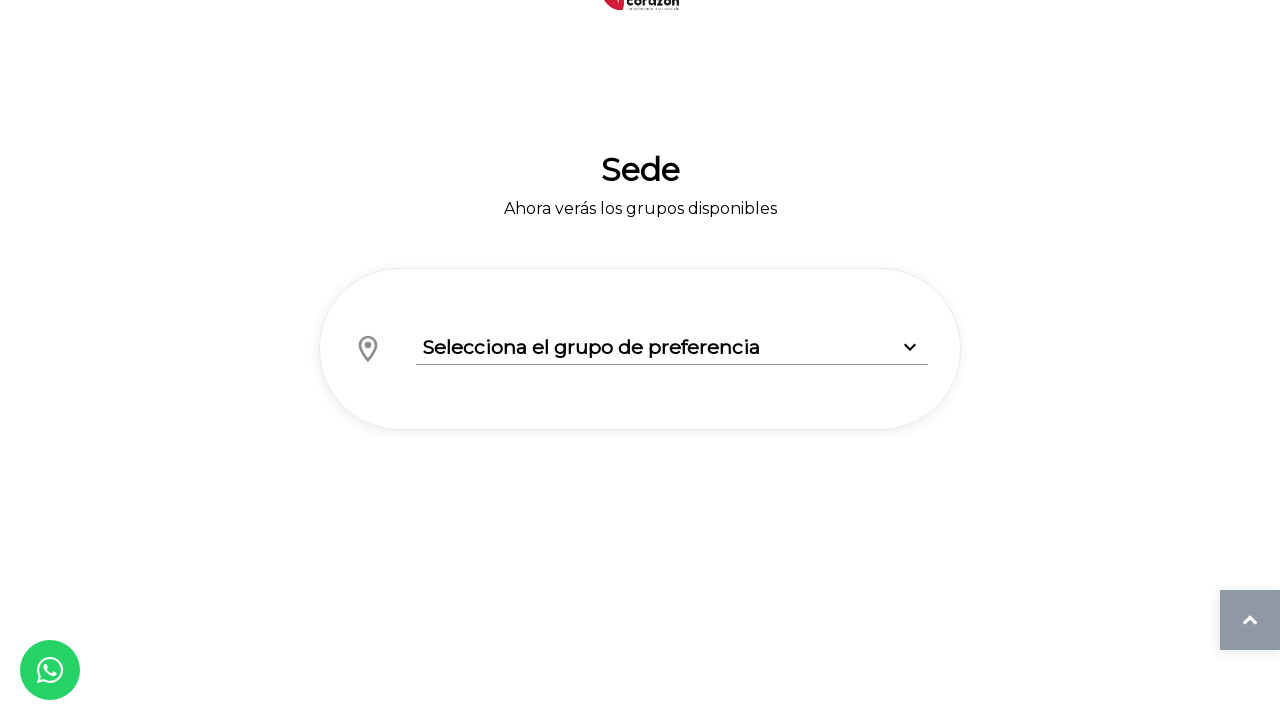

Clicked on location dropdown button to open locations list at (672, 348) on #group_button
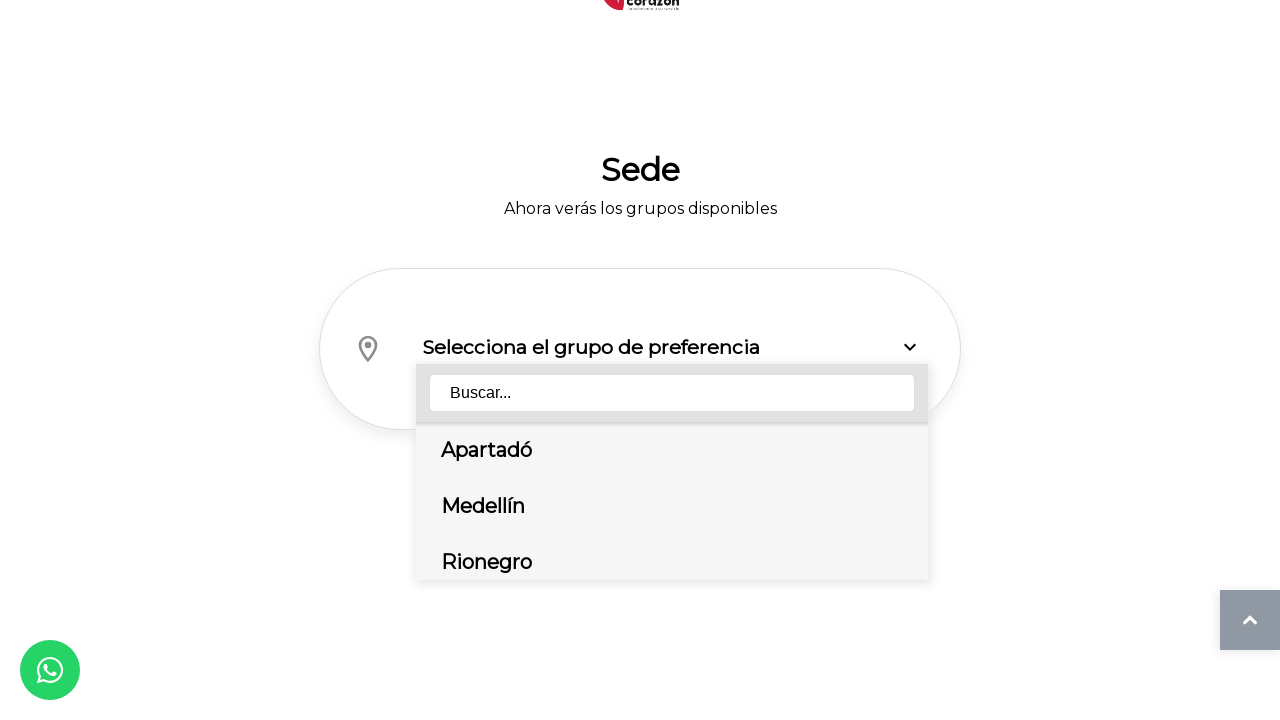

Location dropdown list appeared
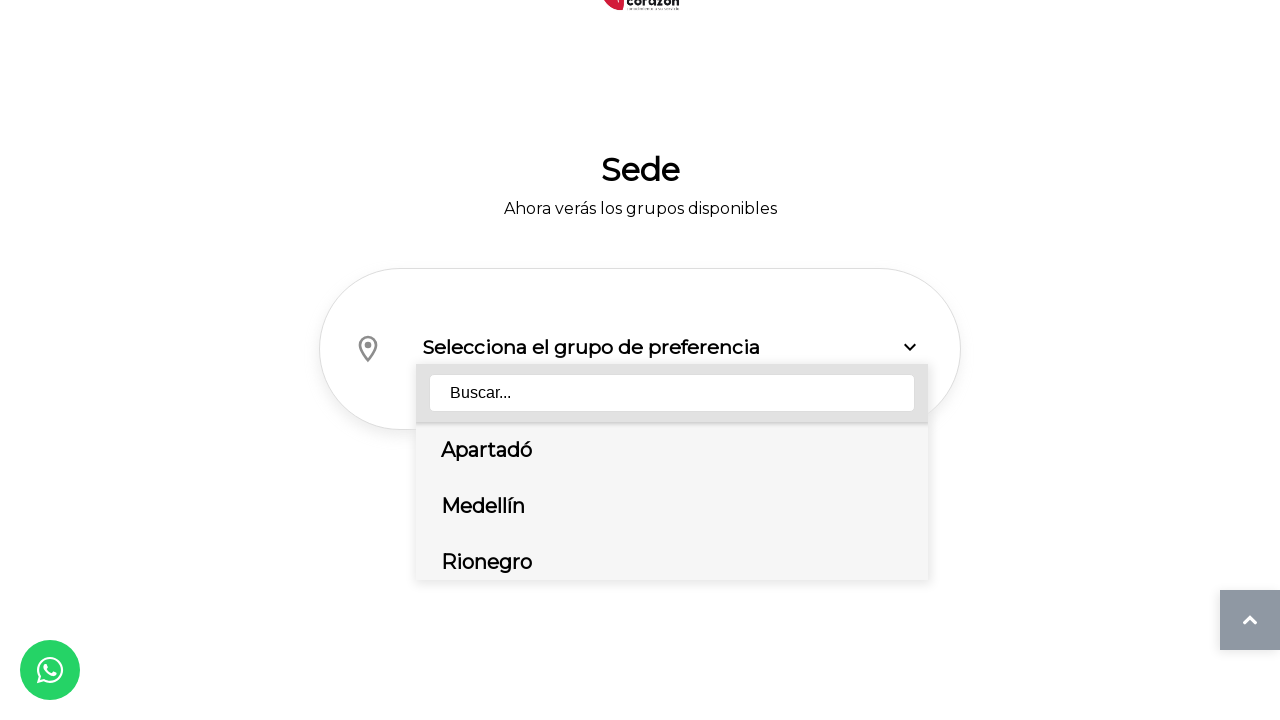

Waited 2 seconds for location dropdown to fully render
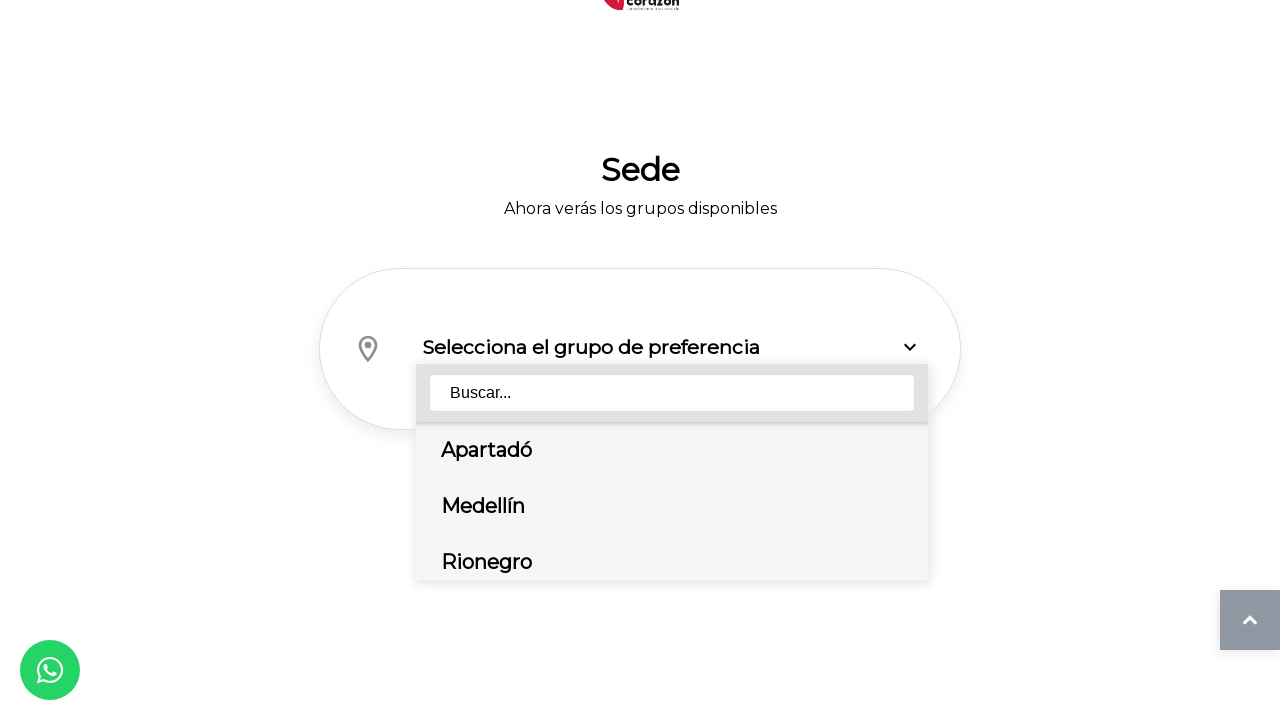

Selected Medellín as the appointment location at (679, 504) on button.action.place[data-value='Medellín'][data-name='Medellín']
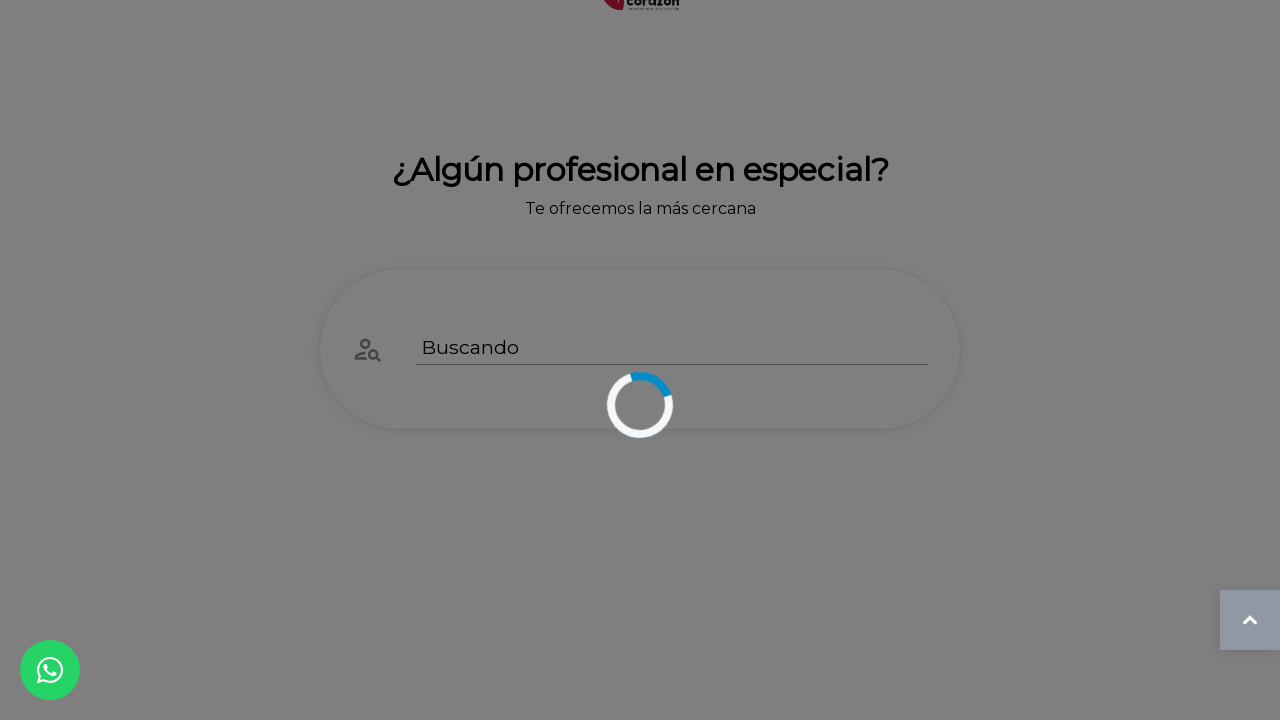

Waited 3 seconds after selecting Medellín location to complete form submission
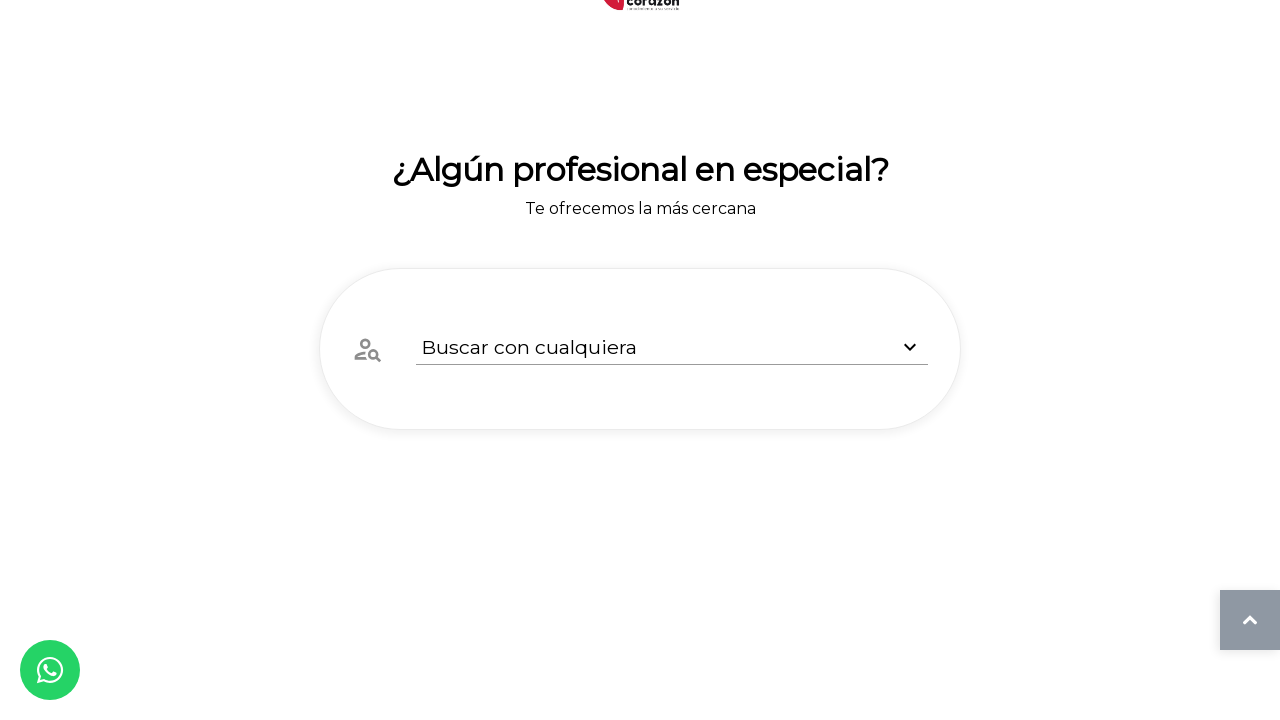

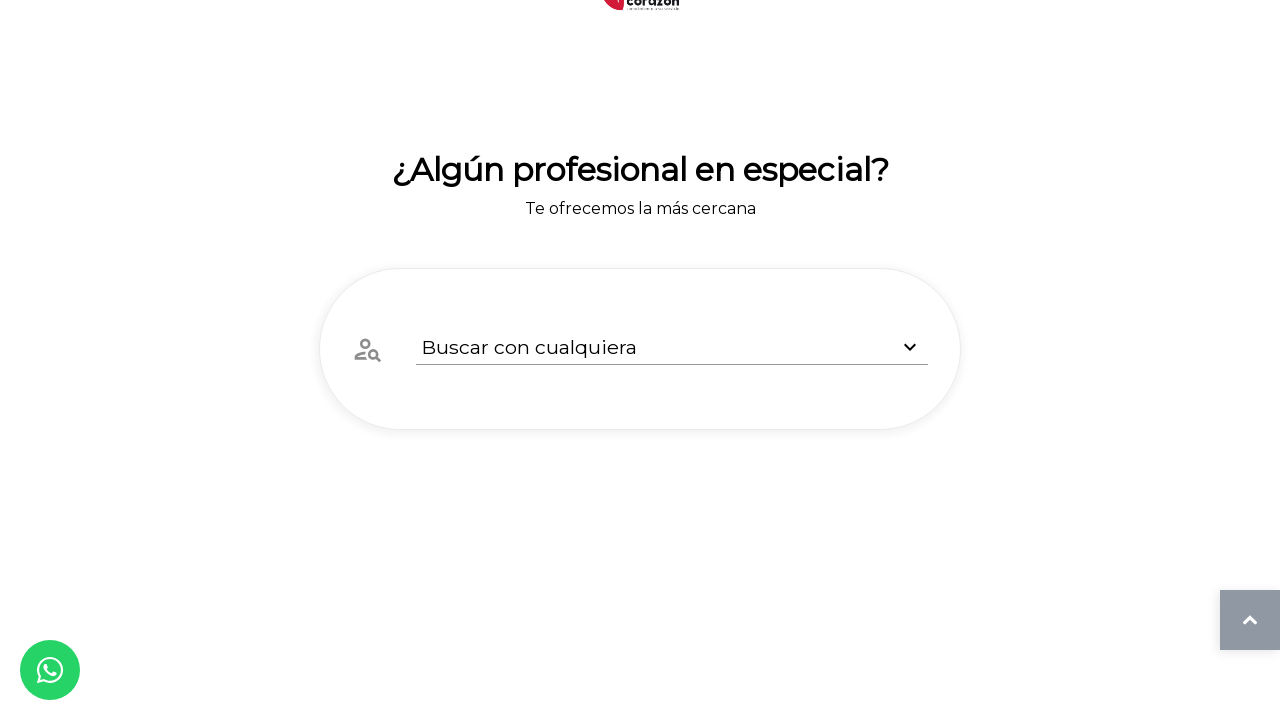